Solves a math challenge by extracting a value from an element attribute, calculating the result, and submitting a form with checkbox and radio button selections

Starting URL: https://suninjuly.github.io/get_attribute.html

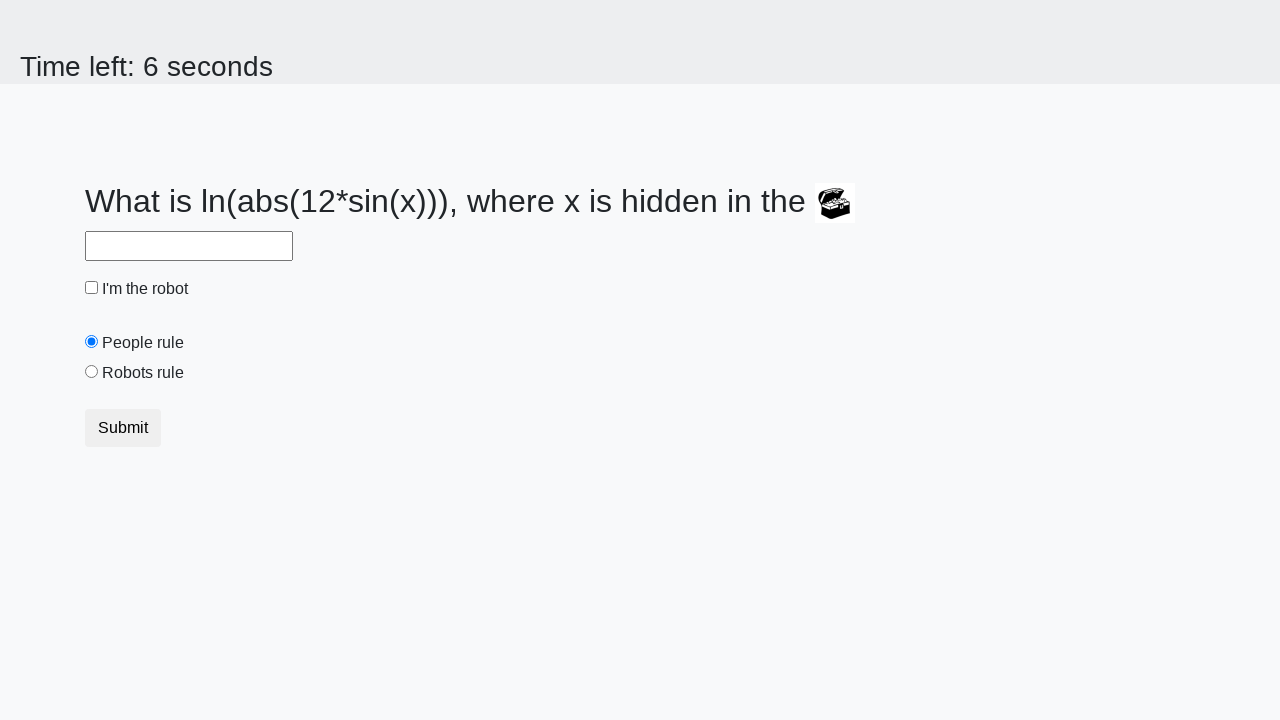

Located treasure image element
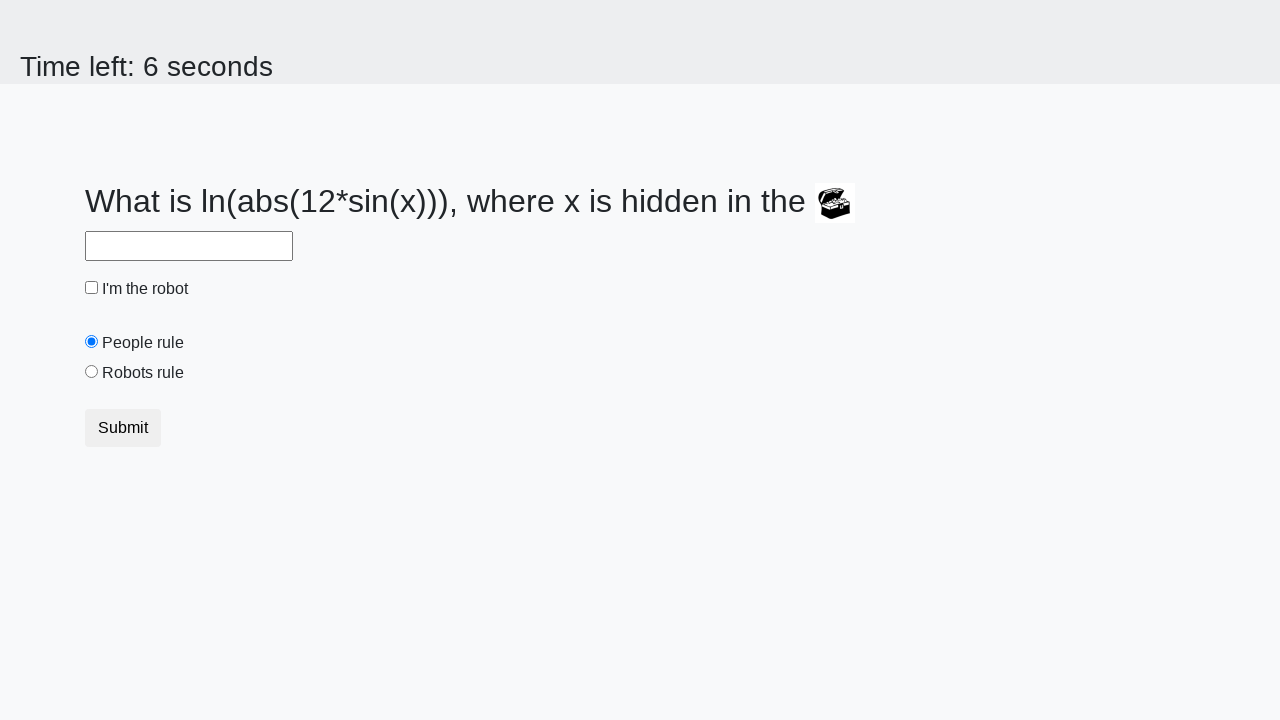

Extracted valuex attribute from treasure image
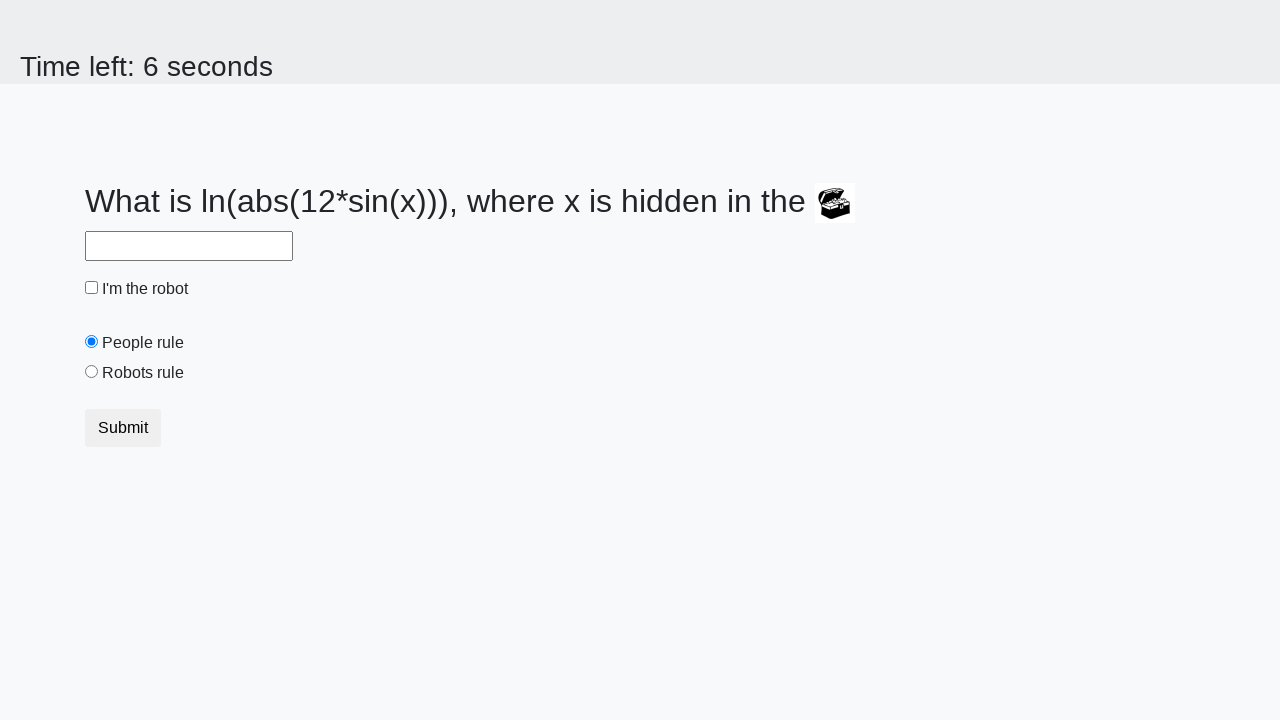

Calculated math result: 1.8624486460349303
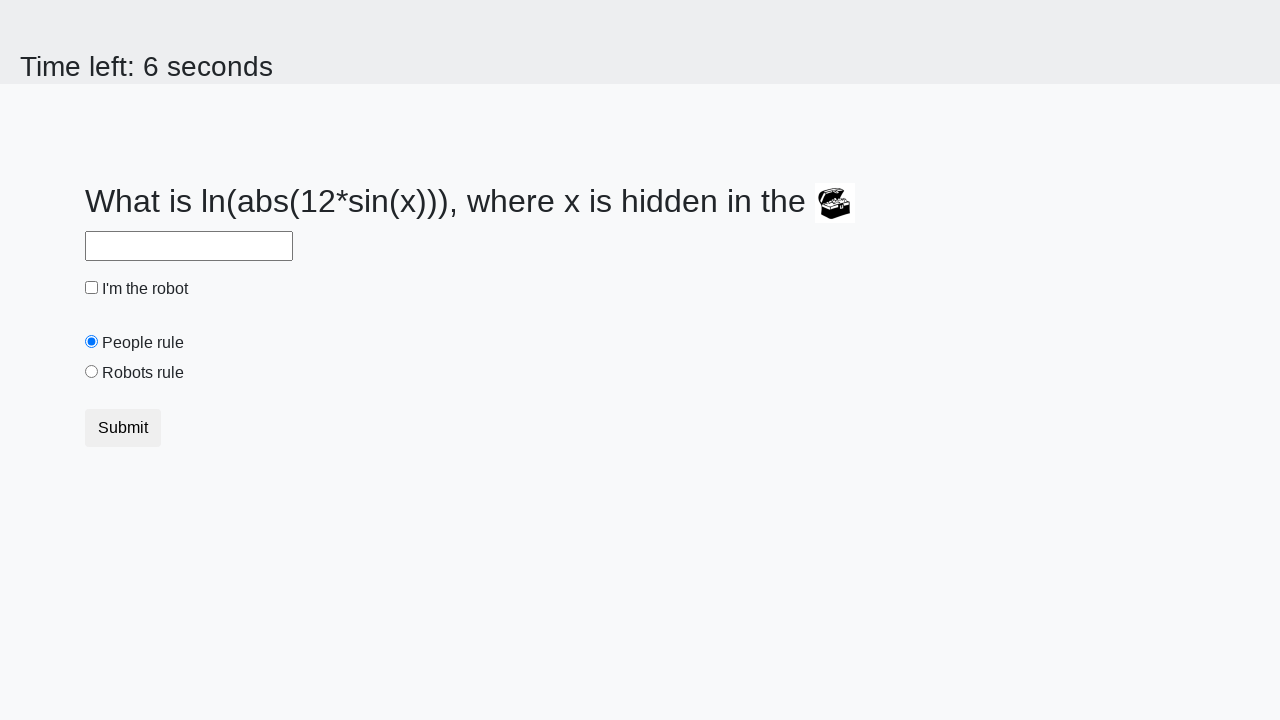

Filled answer field with calculated result on #answer
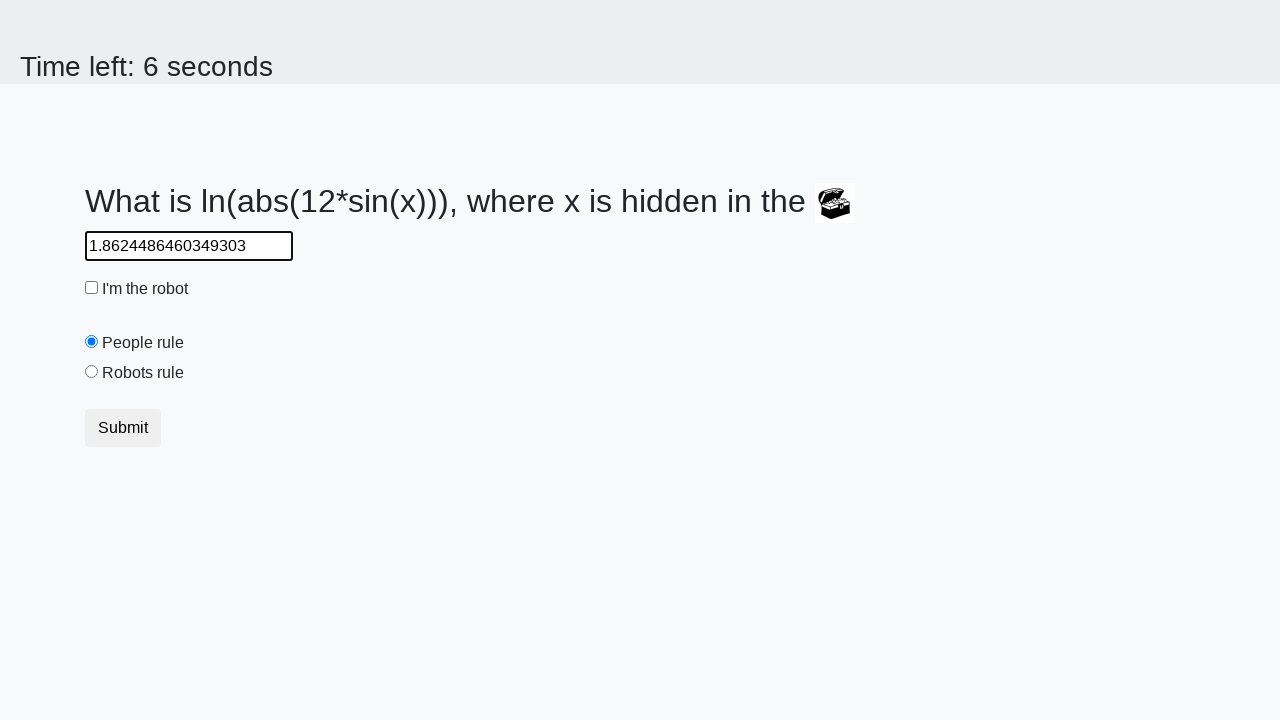

Checked robot checkbox at (92, 288) on #robotCheckbox
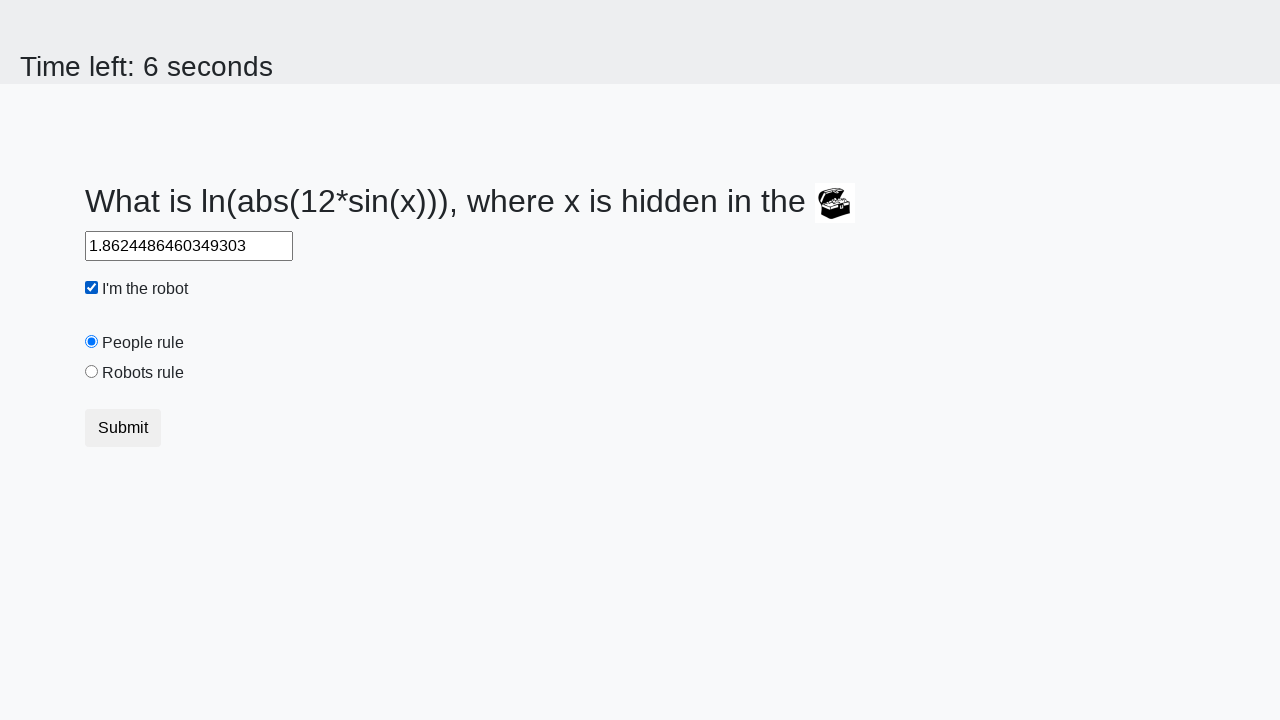

Selected robots rule radio button at (92, 372) on #robotsRule
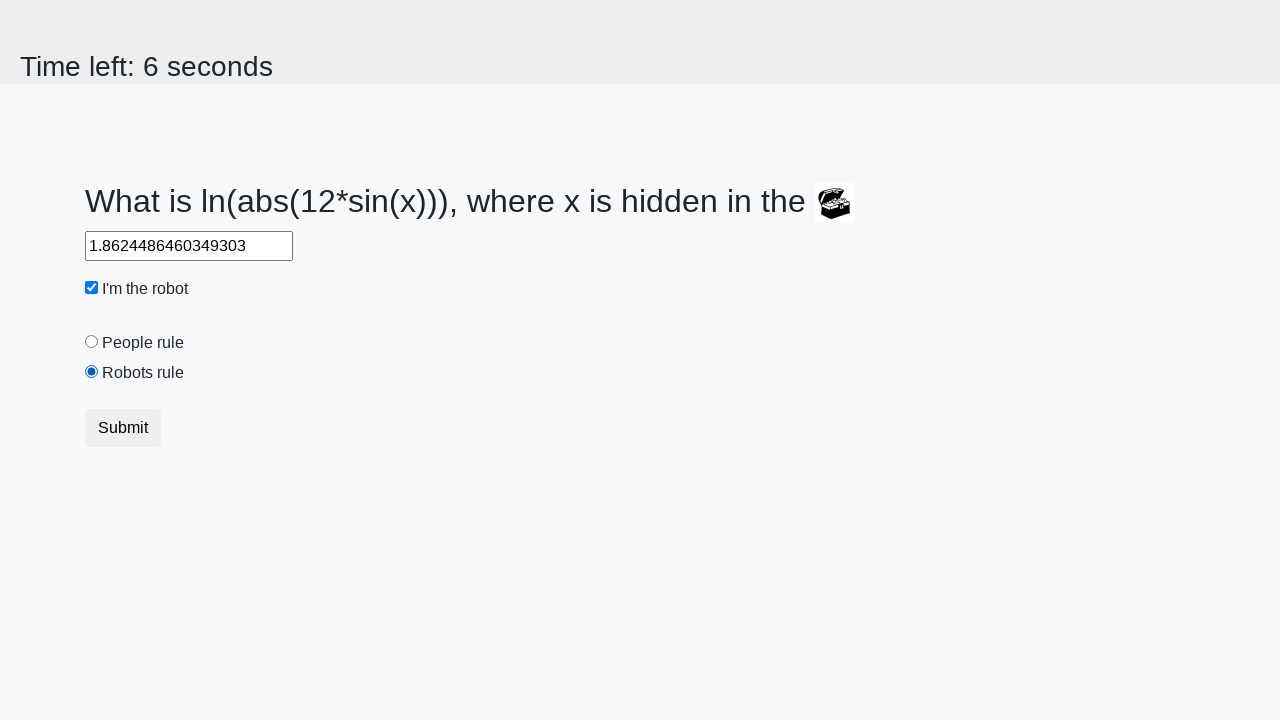

Clicked submit button to submit form at (123, 428) on button.btn.btn-default
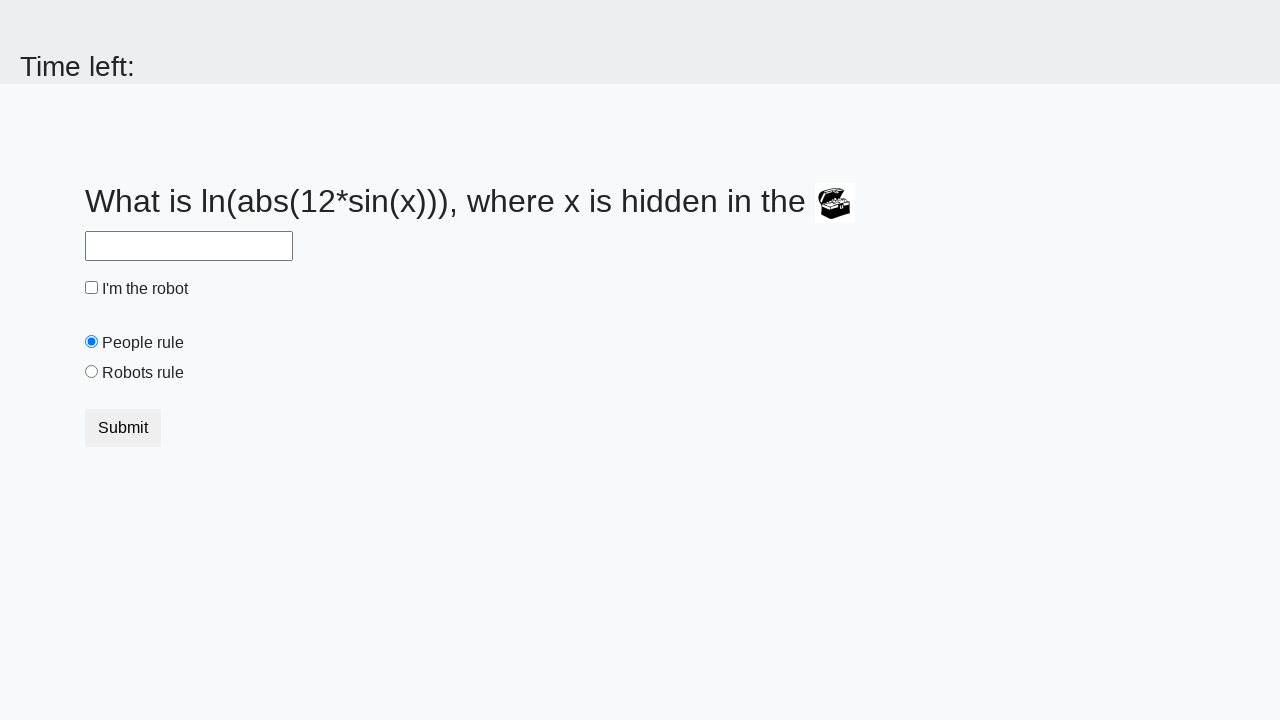

Waited 2 seconds for result to appear
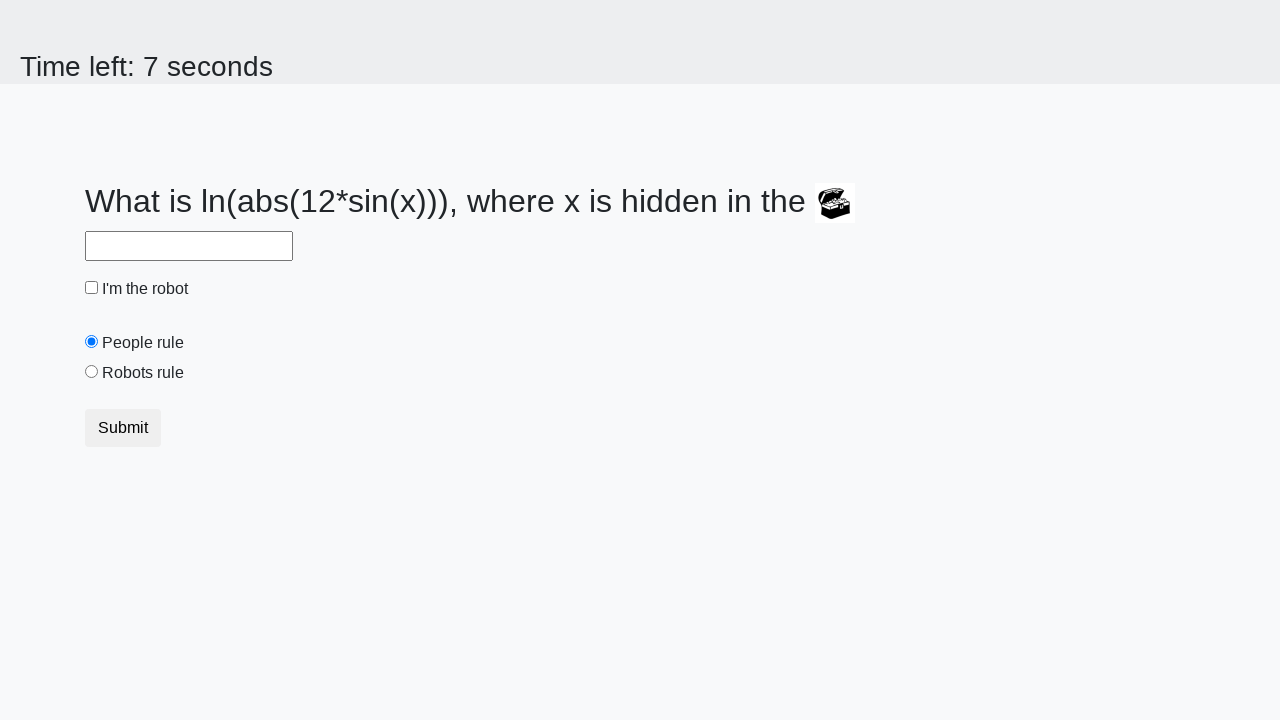

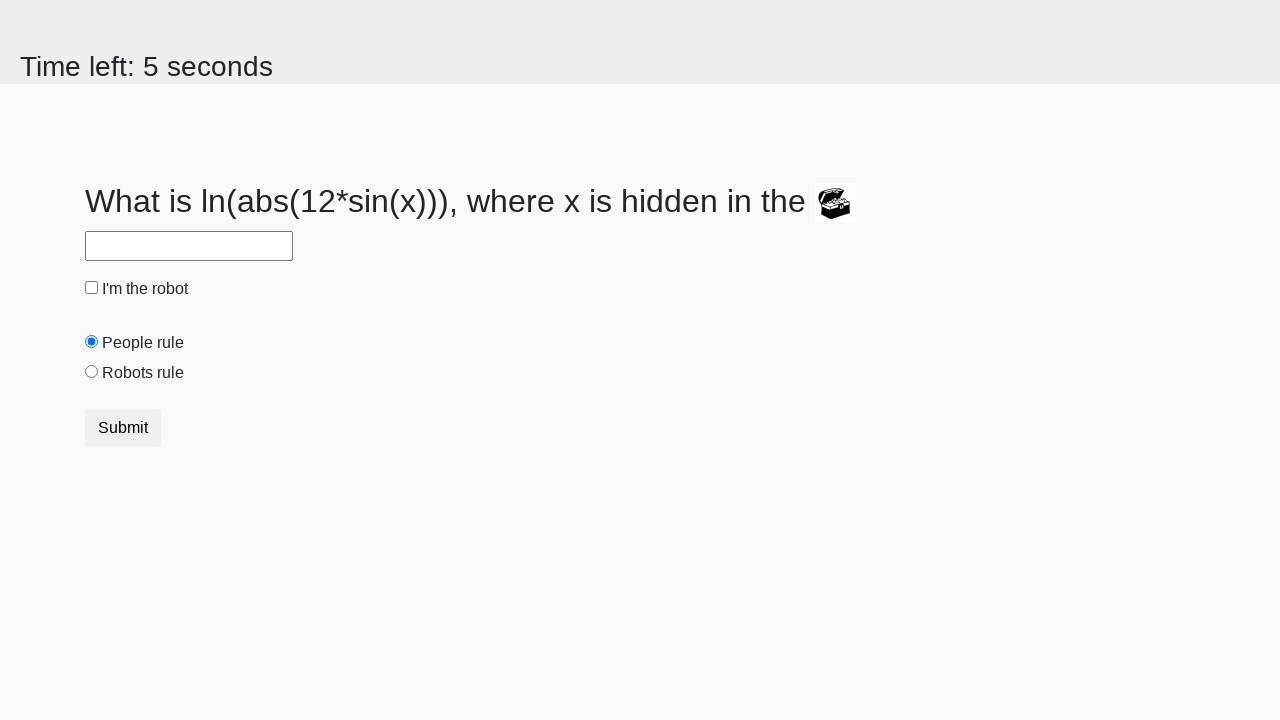